Tests double-click functionality on a button element by performing a double-click action and verifying the interaction

Starting URL: https://demoqa.com/buttons

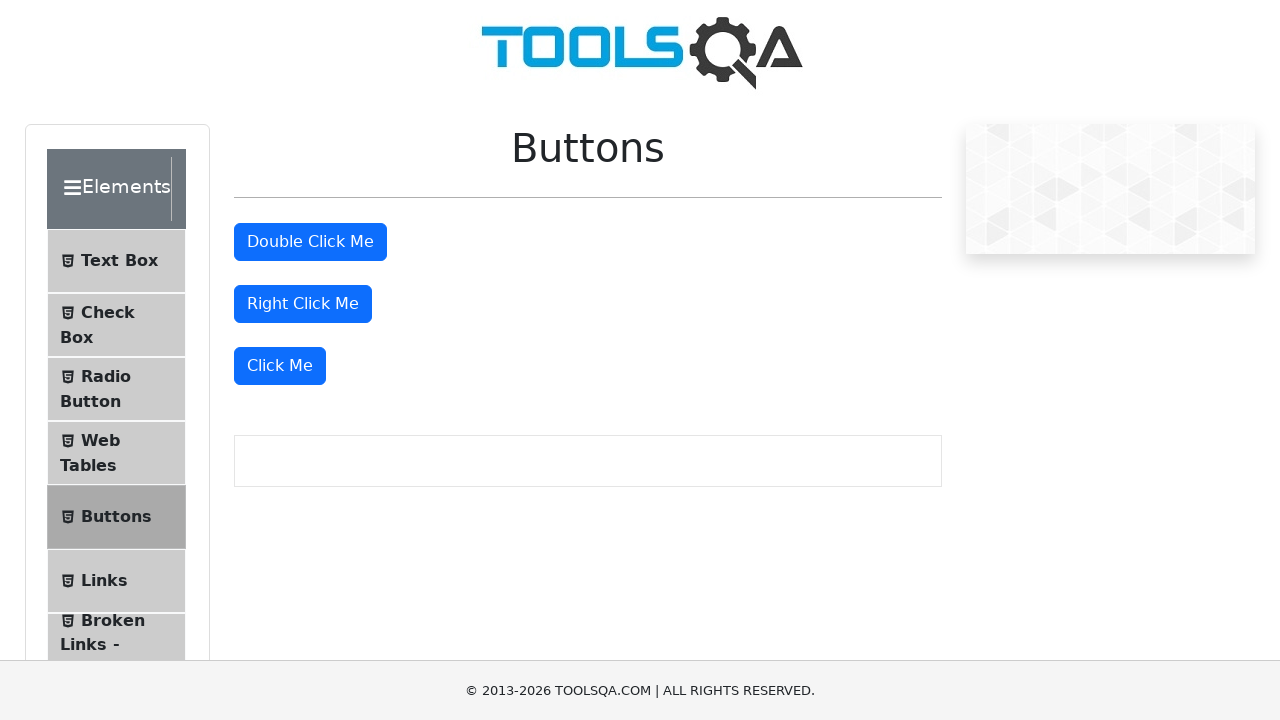

Double-clicked the double-click button element at (310, 242) on #doubleClickBtn
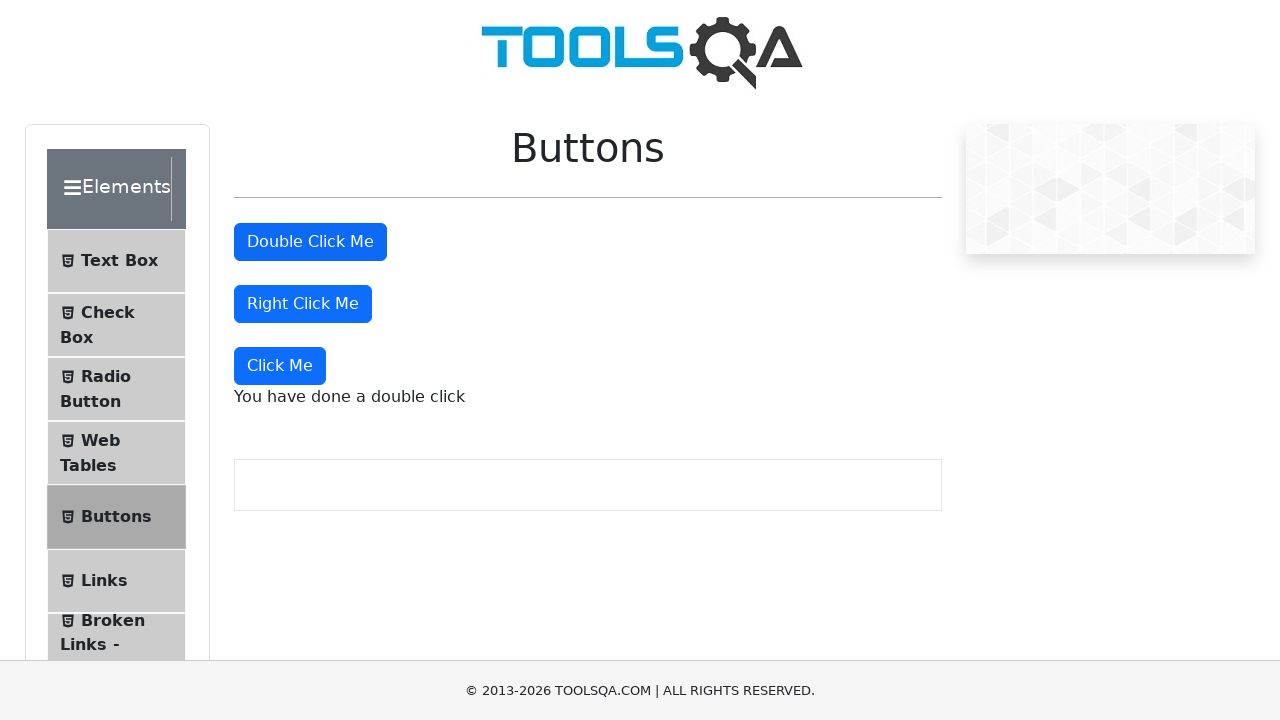

Success message appeared after double-click action
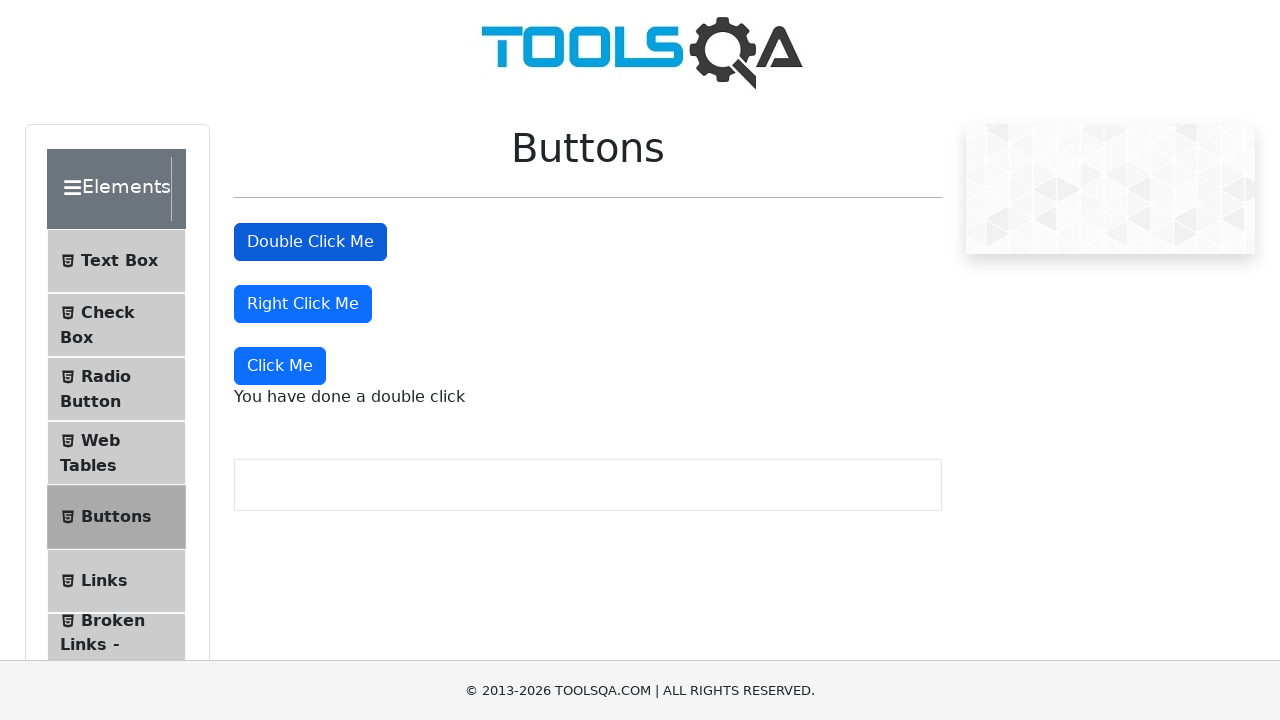

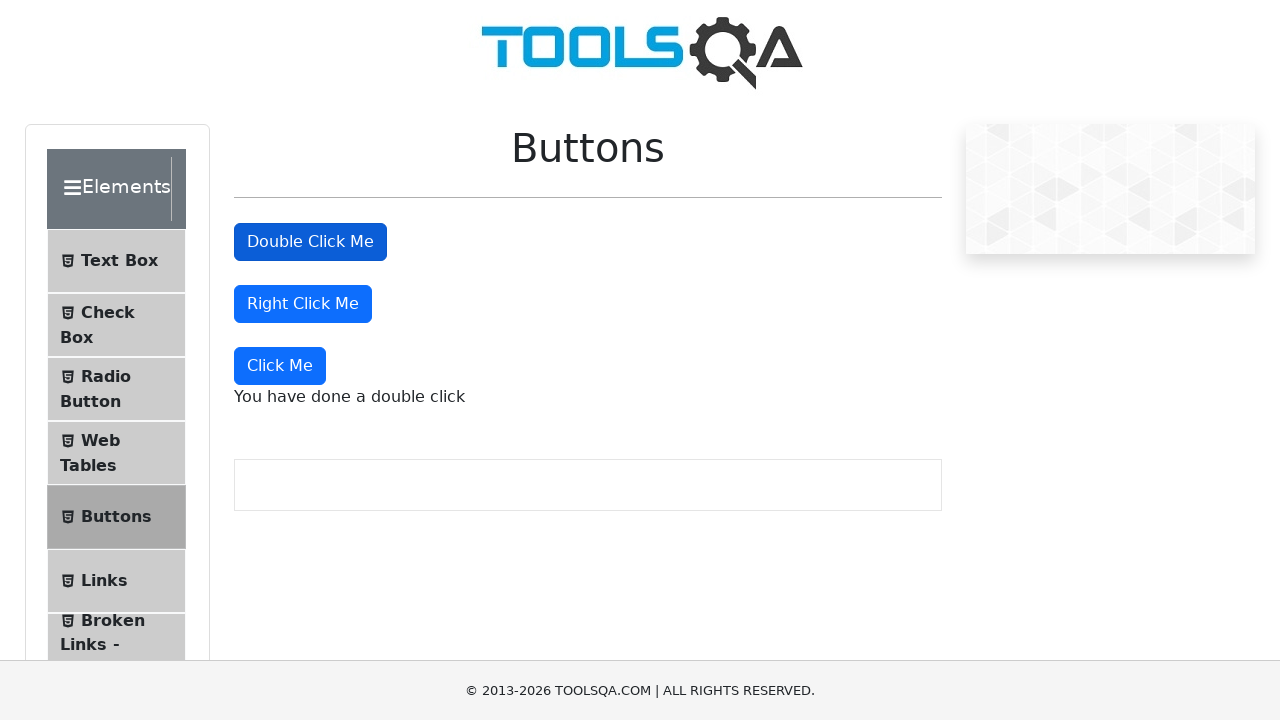